Navigates to the training-support.net homepage and clicks the "About Us" link to navigate to the About Us page

Starting URL: https://training-support.net

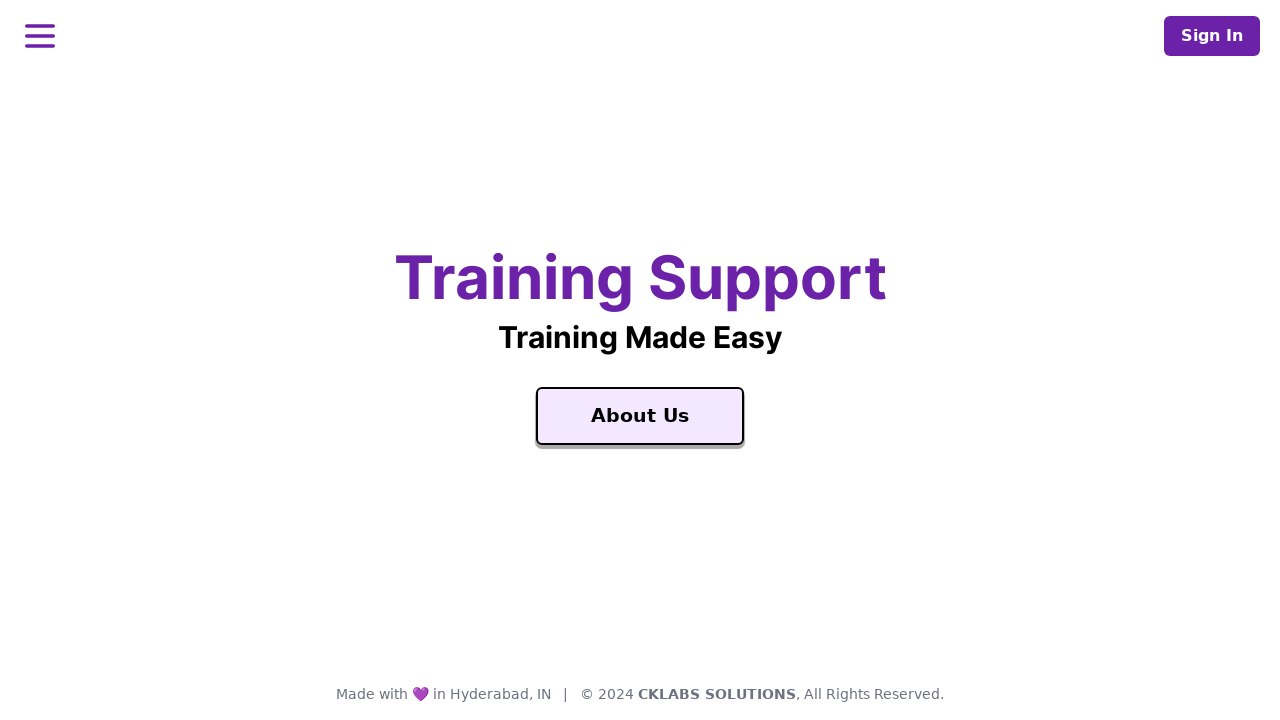

Navigated to training-support.net homepage
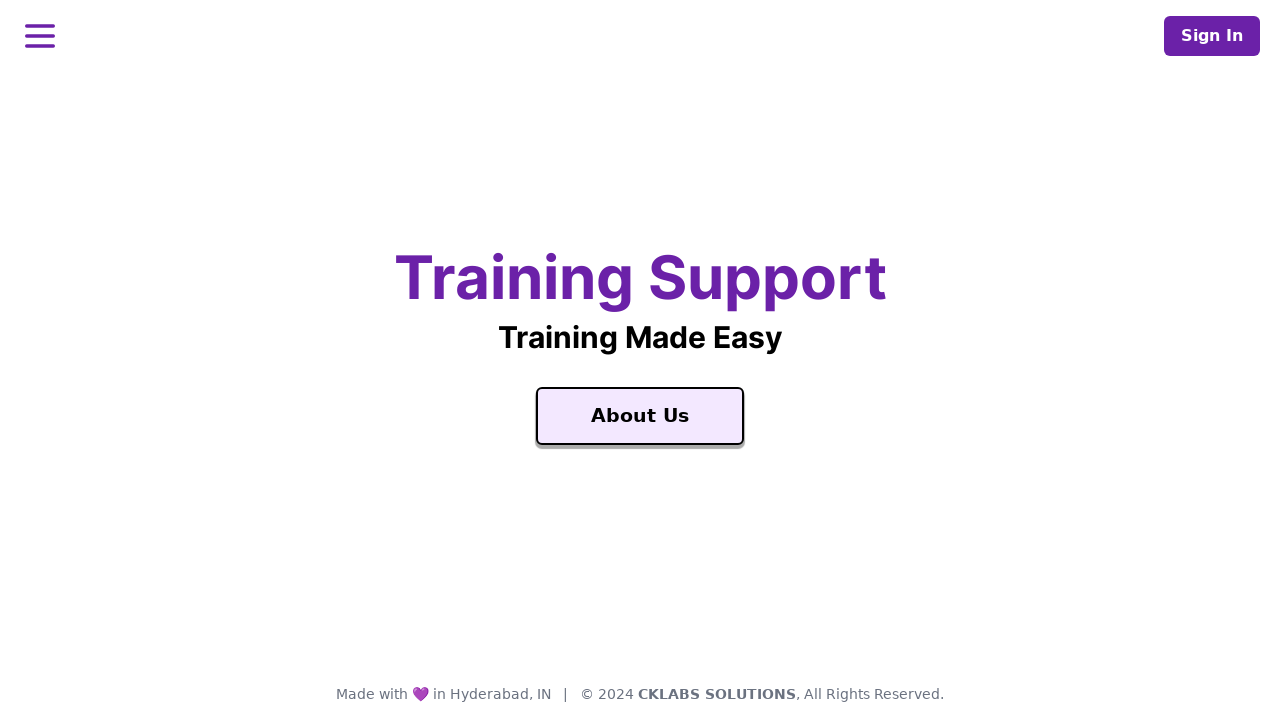

Clicked the 'About Us' link at (640, 416) on a:text('About Us')
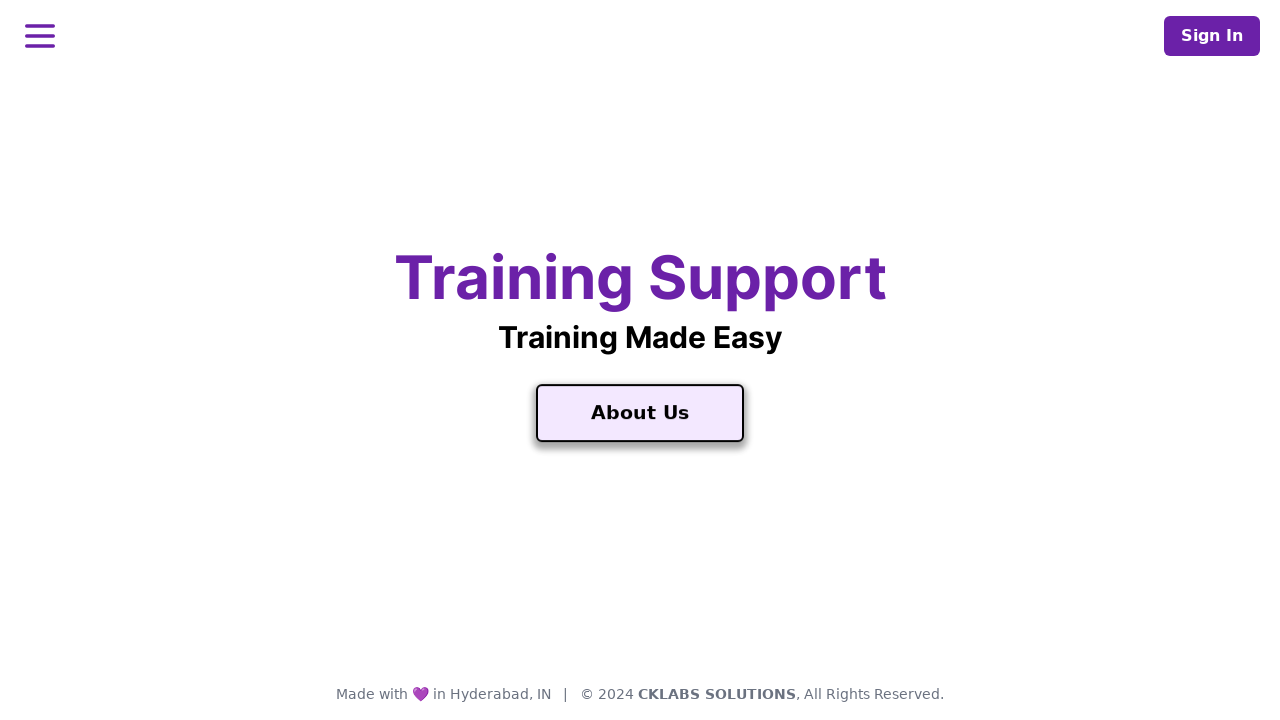

About Us page loaded successfully
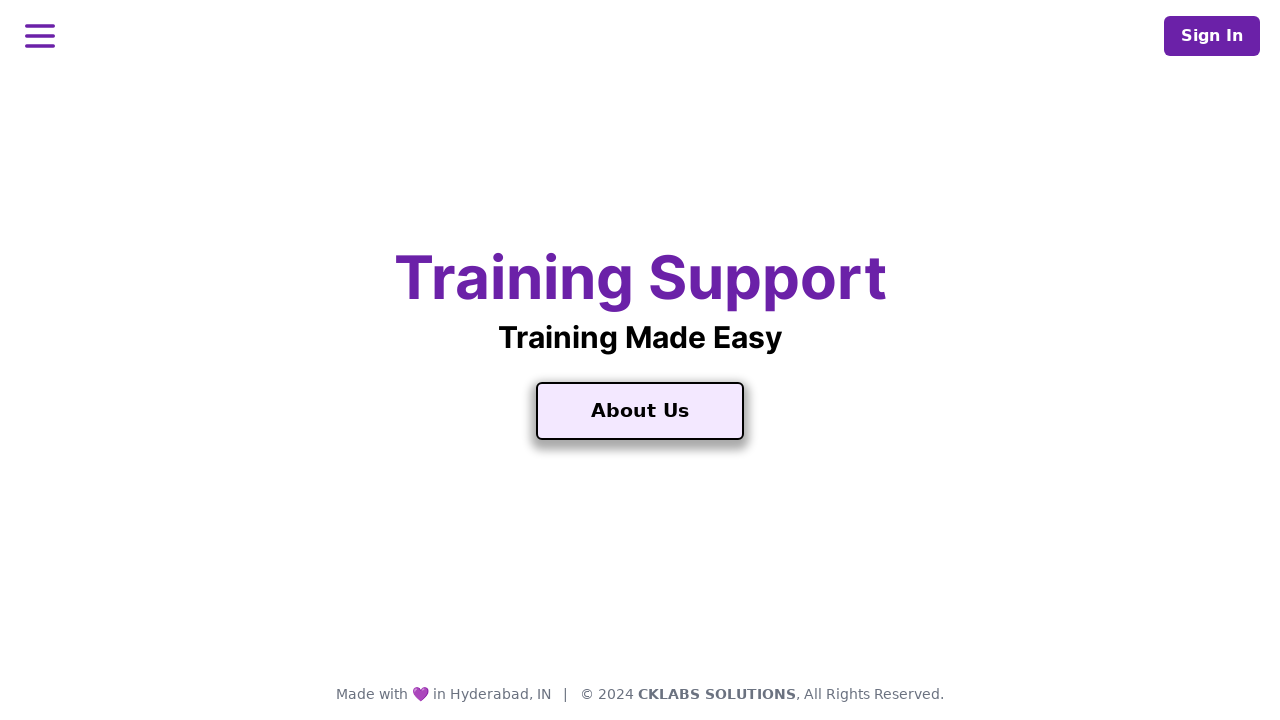

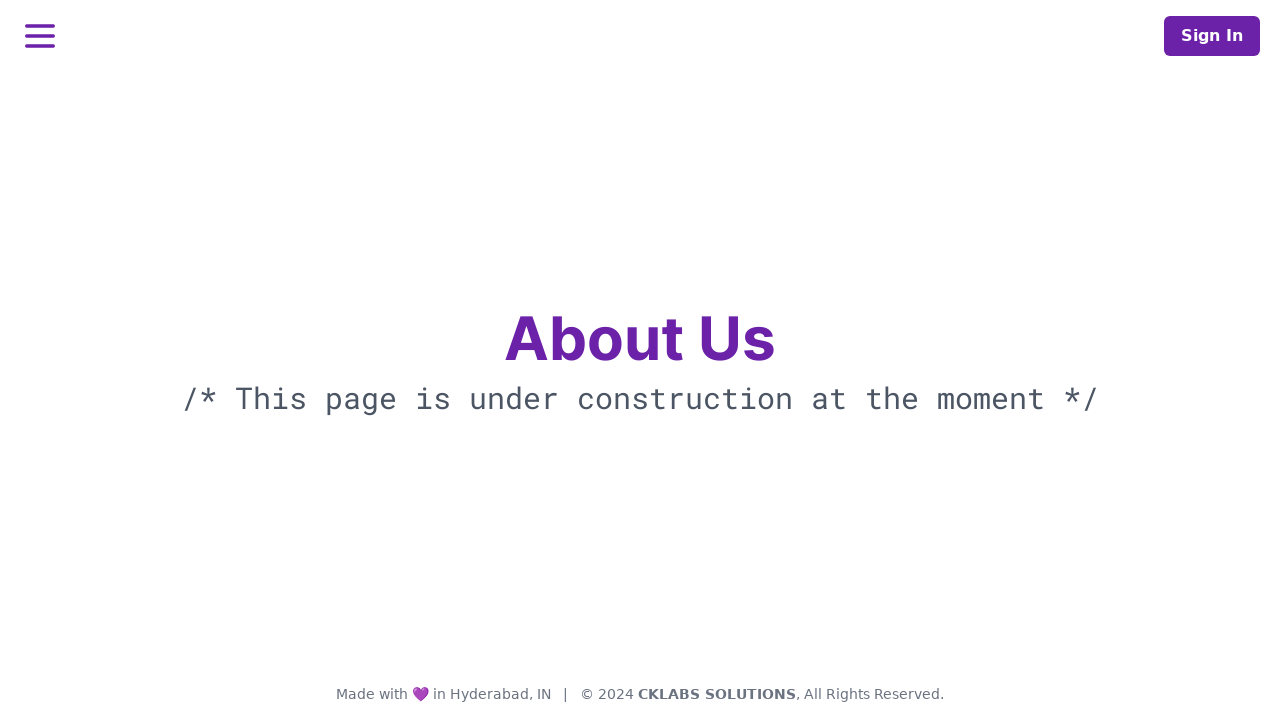